Tests the text box form by filling in full name, email, current address, and permanent address fields, then submitting and verifying the output displays the entered values.

Starting URL: https://demoqa.com/text-box

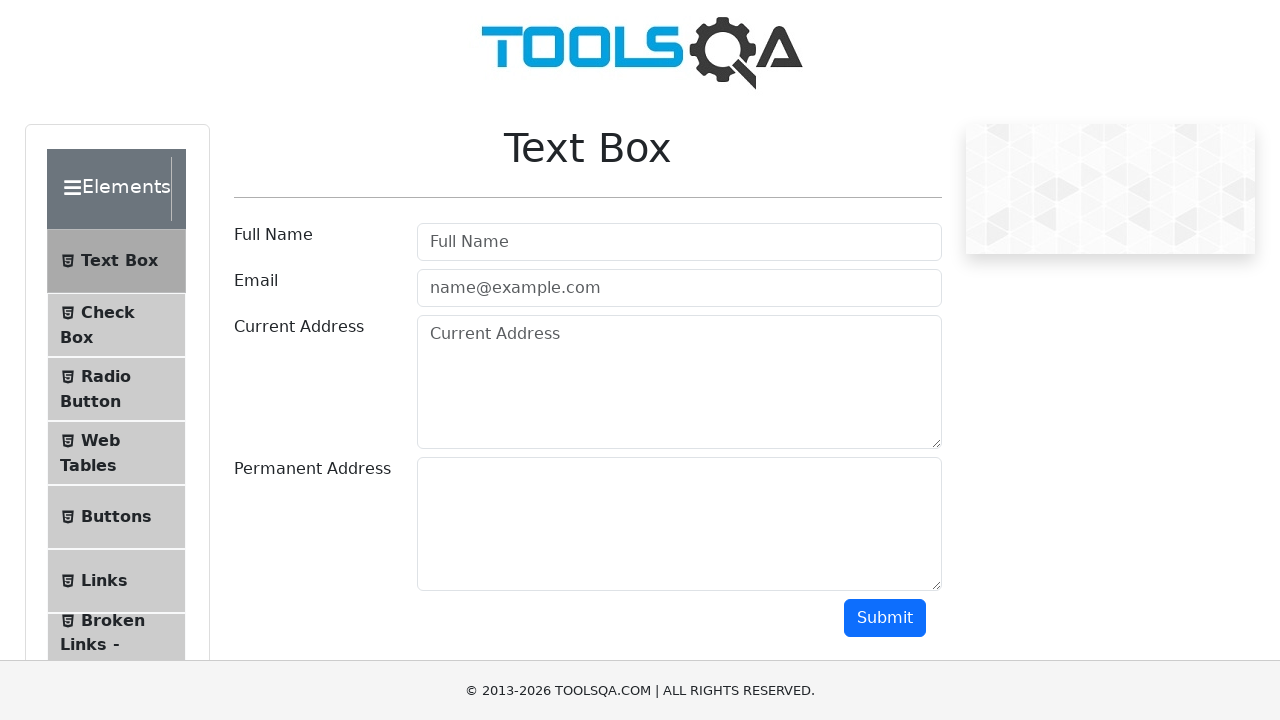

Filled full name field with 'Simonas' on #userName
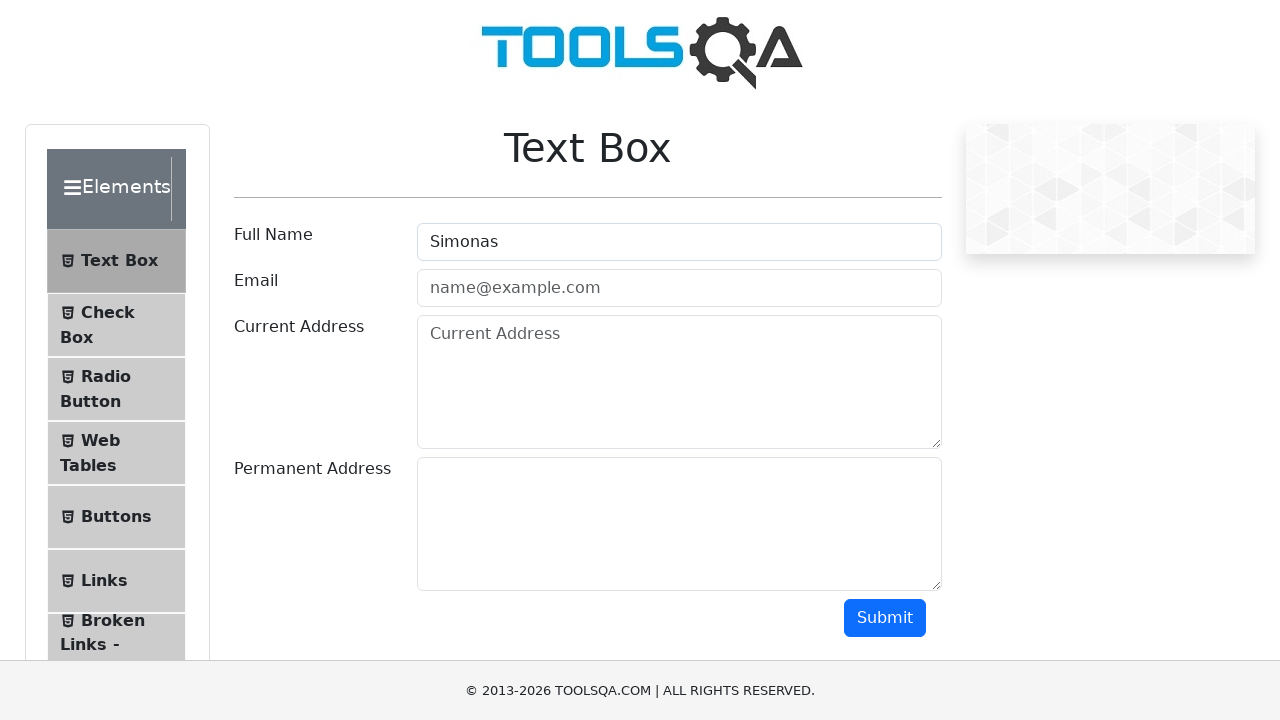

Filled email field with 'test@test.com' on #userEmail
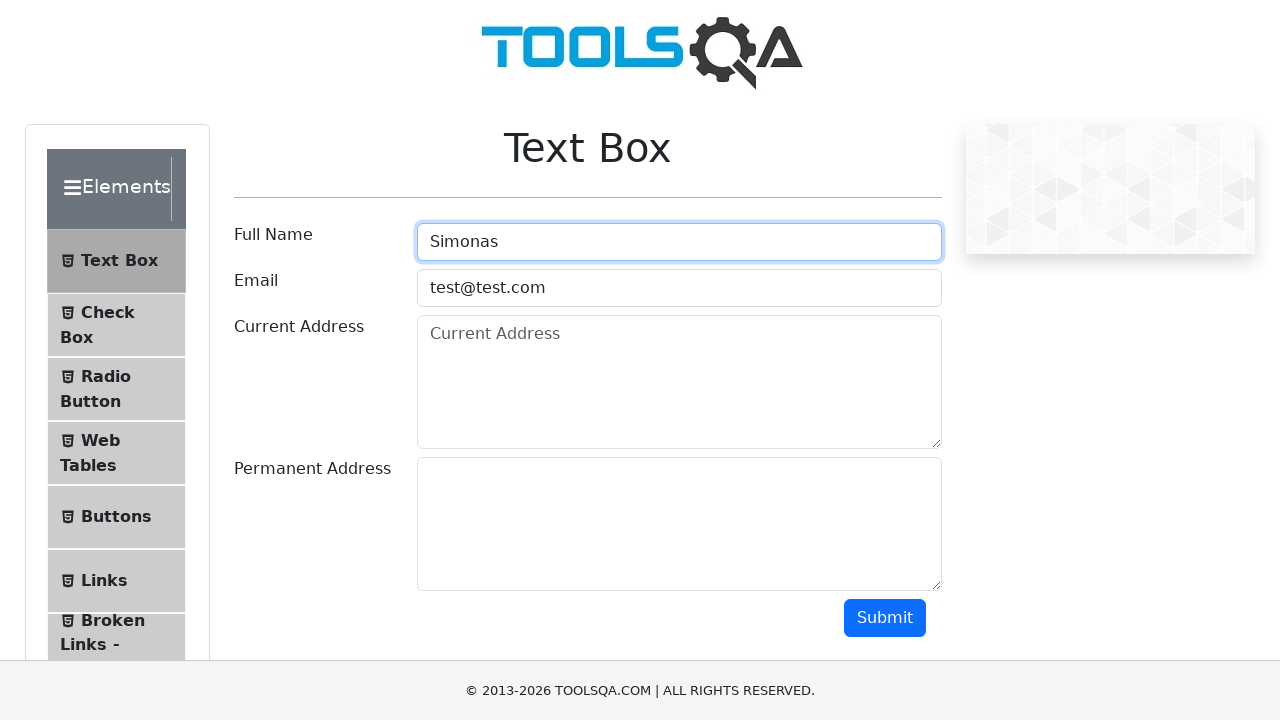

Filled current address field with 'Gatve abc' on #currentAddress
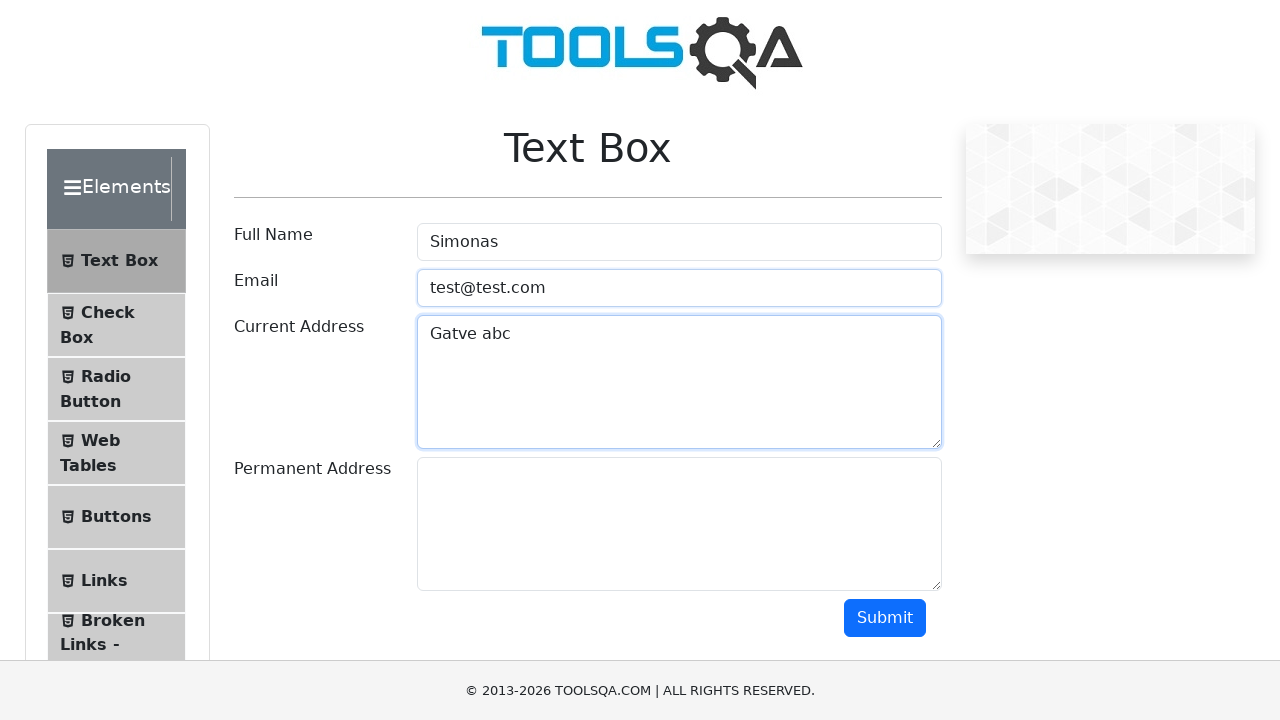

Filled permanent address field with 'Namai namuciai' on #permanentAddress
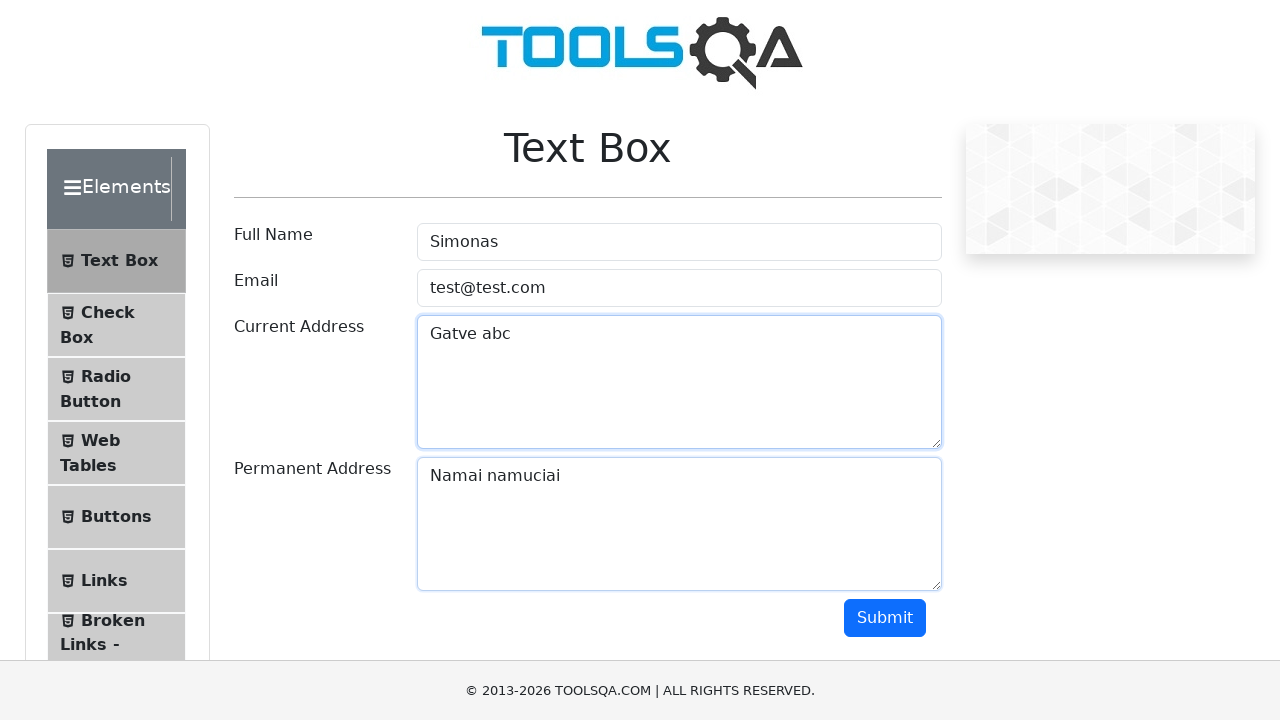

Clicked submit button to submit the form at (885, 618) on #submit
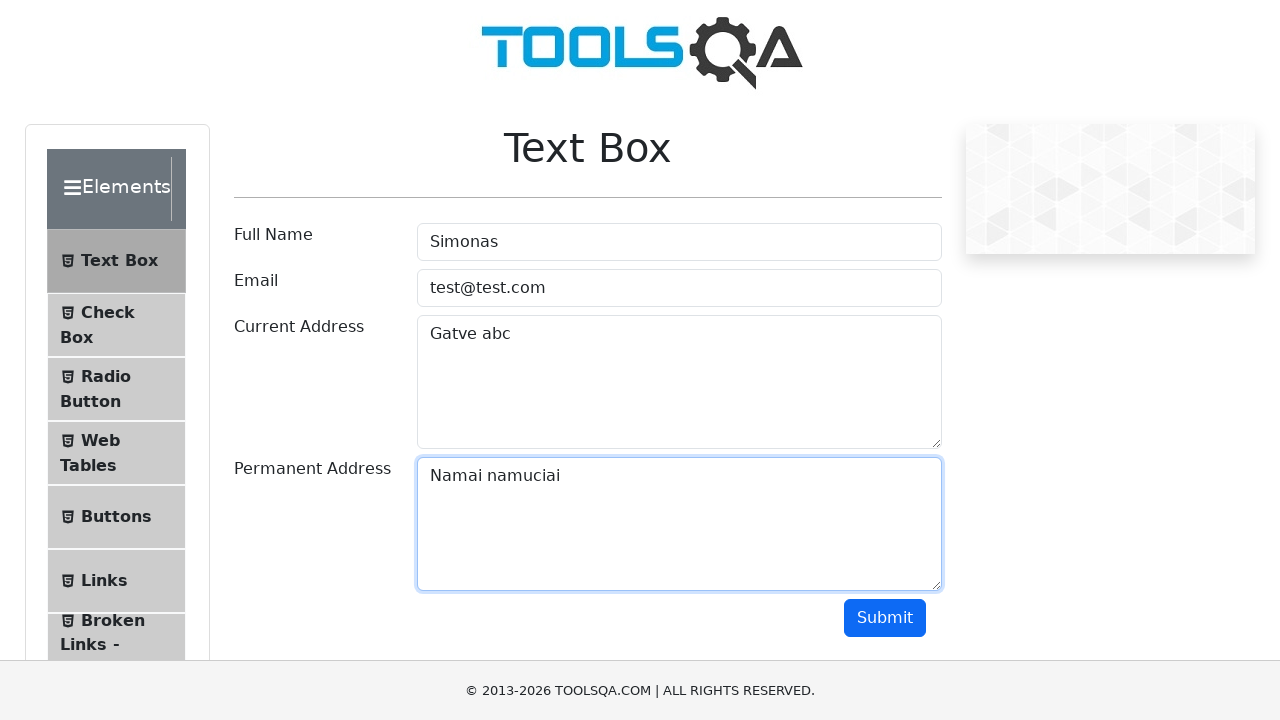

Output section appeared after form submission
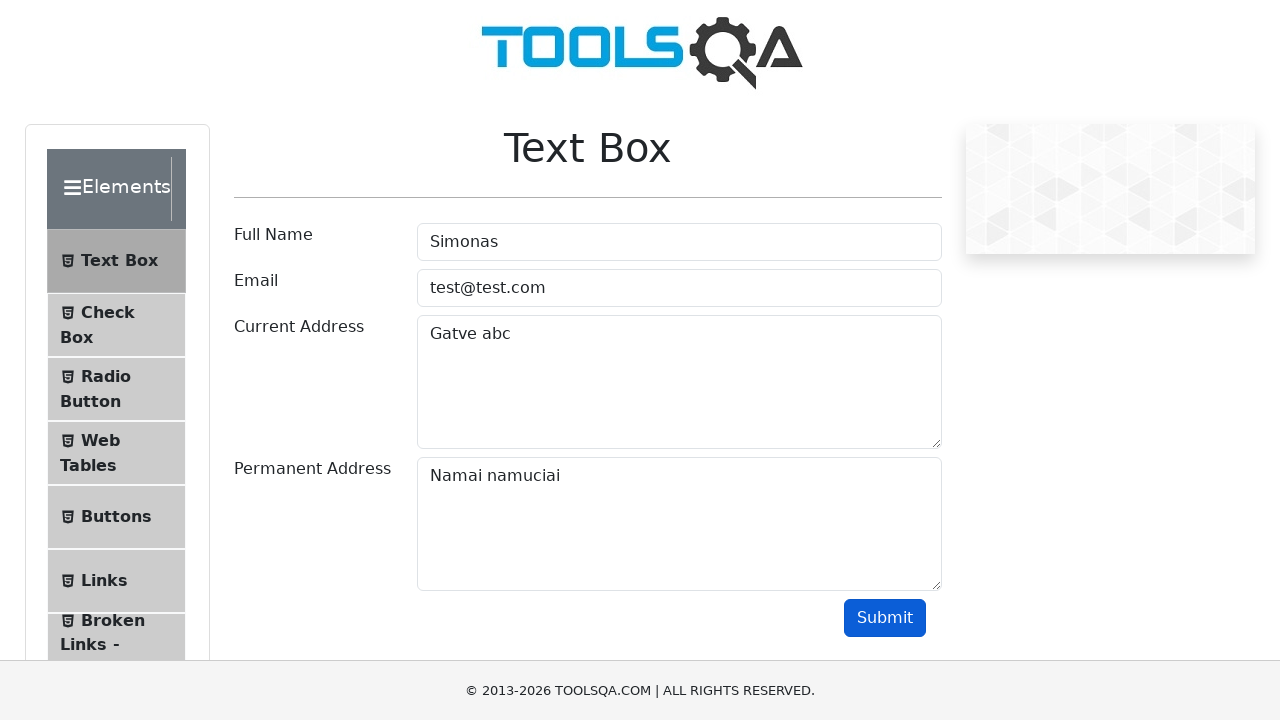

Retrieved name from output section
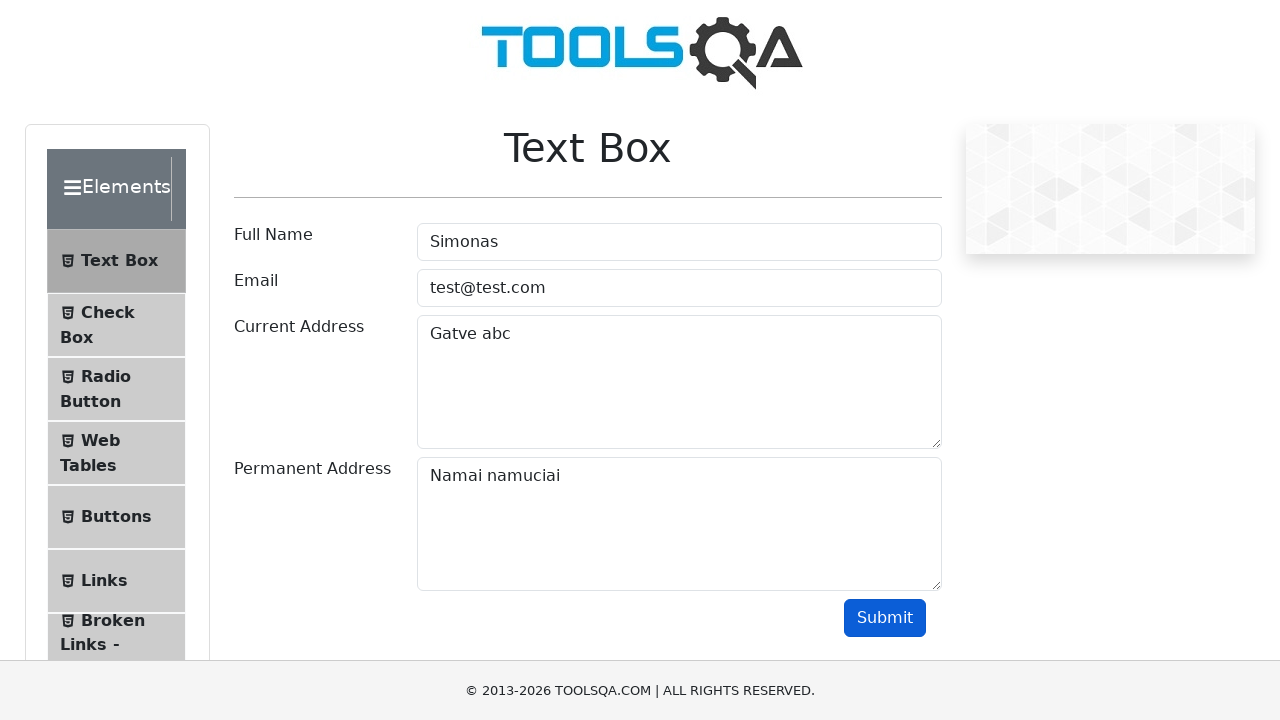

Retrieved email from output section
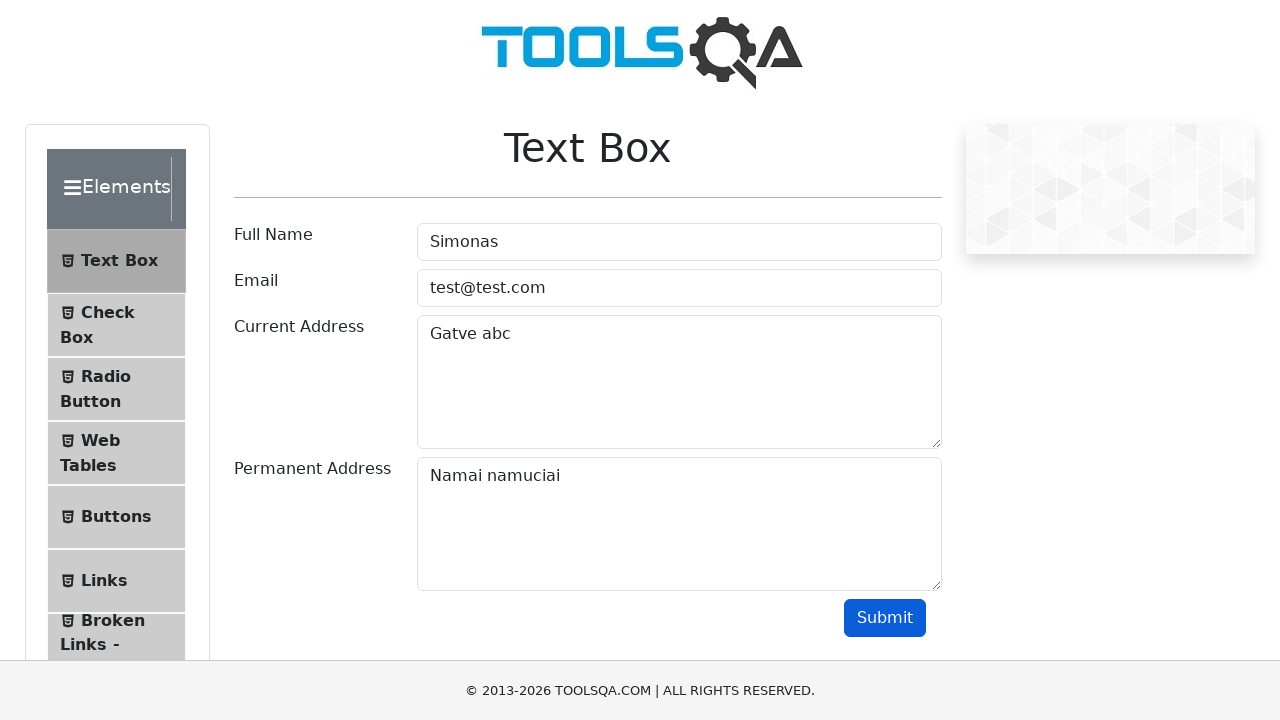

Retrieved current address from output section
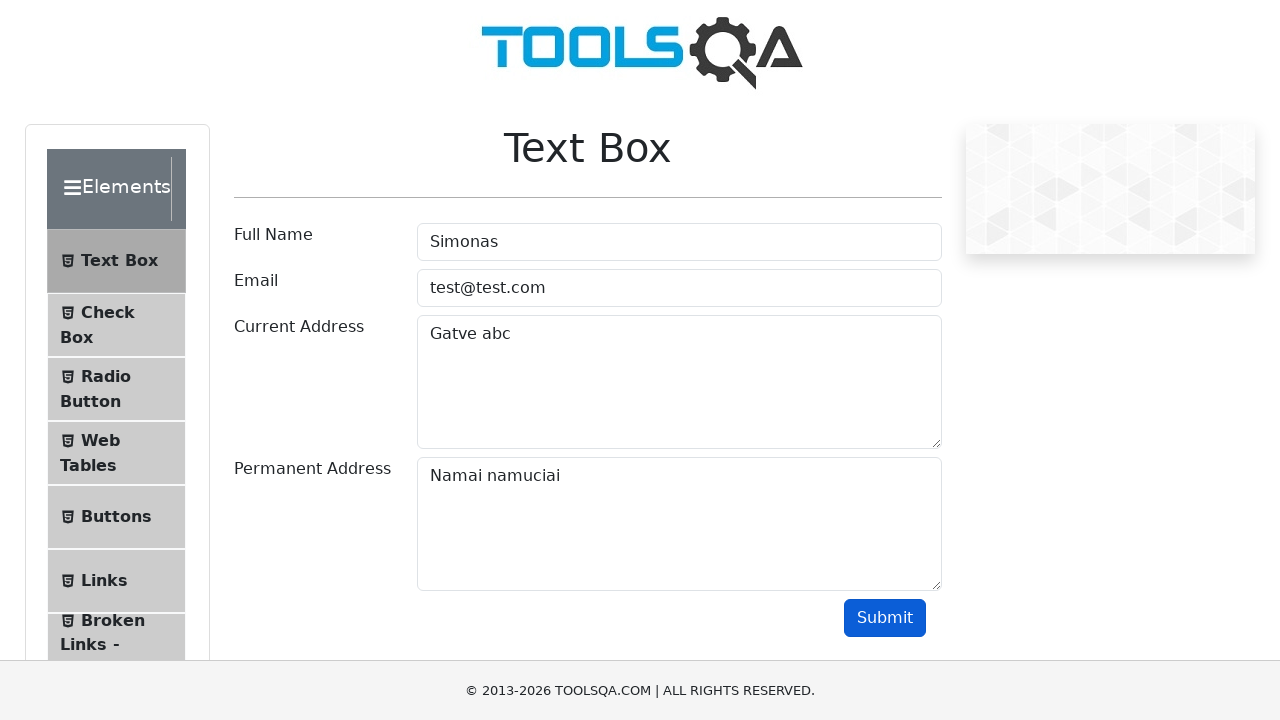

Retrieved permanent address from output section
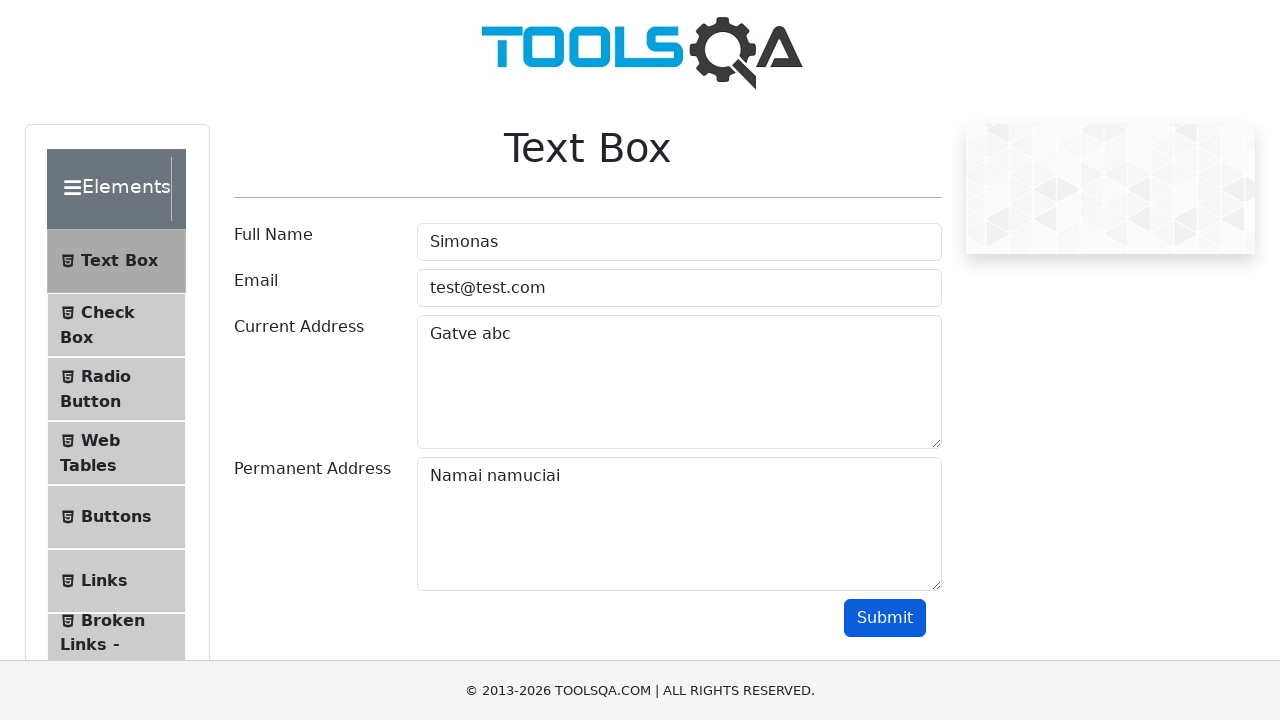

Verified that output name contains 'Simonas'
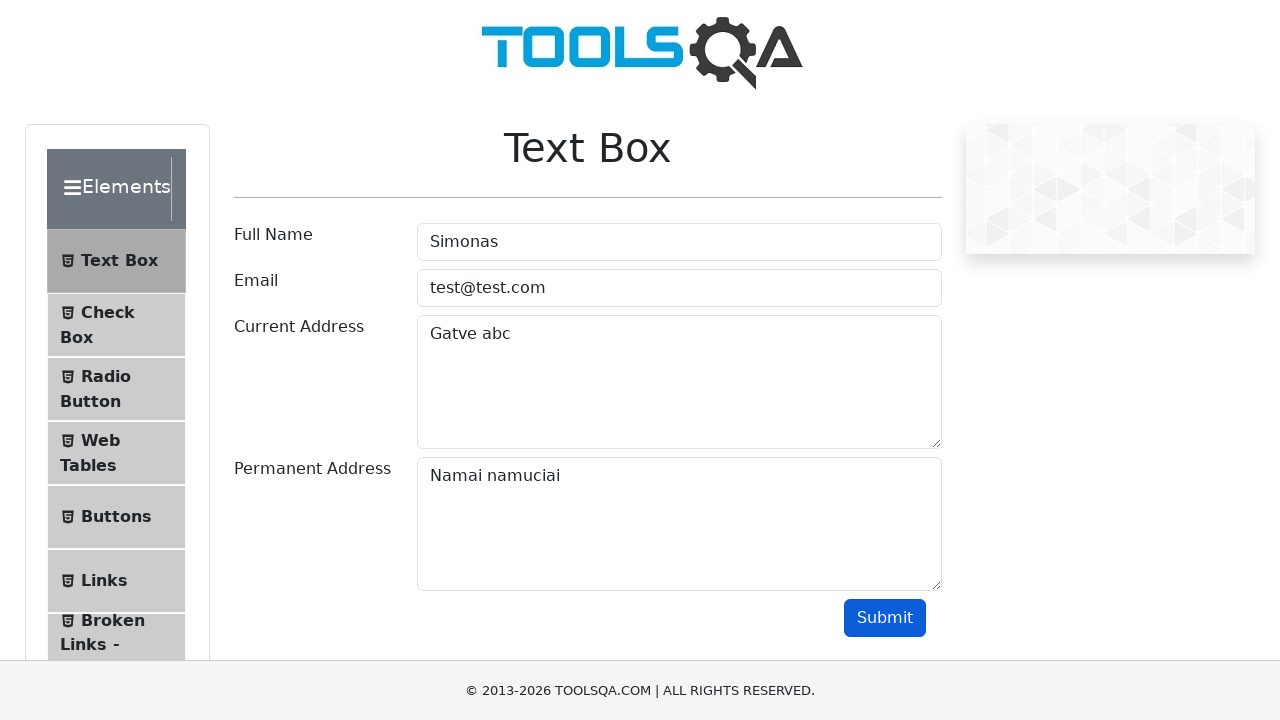

Verified that output email contains 'test@test.com'
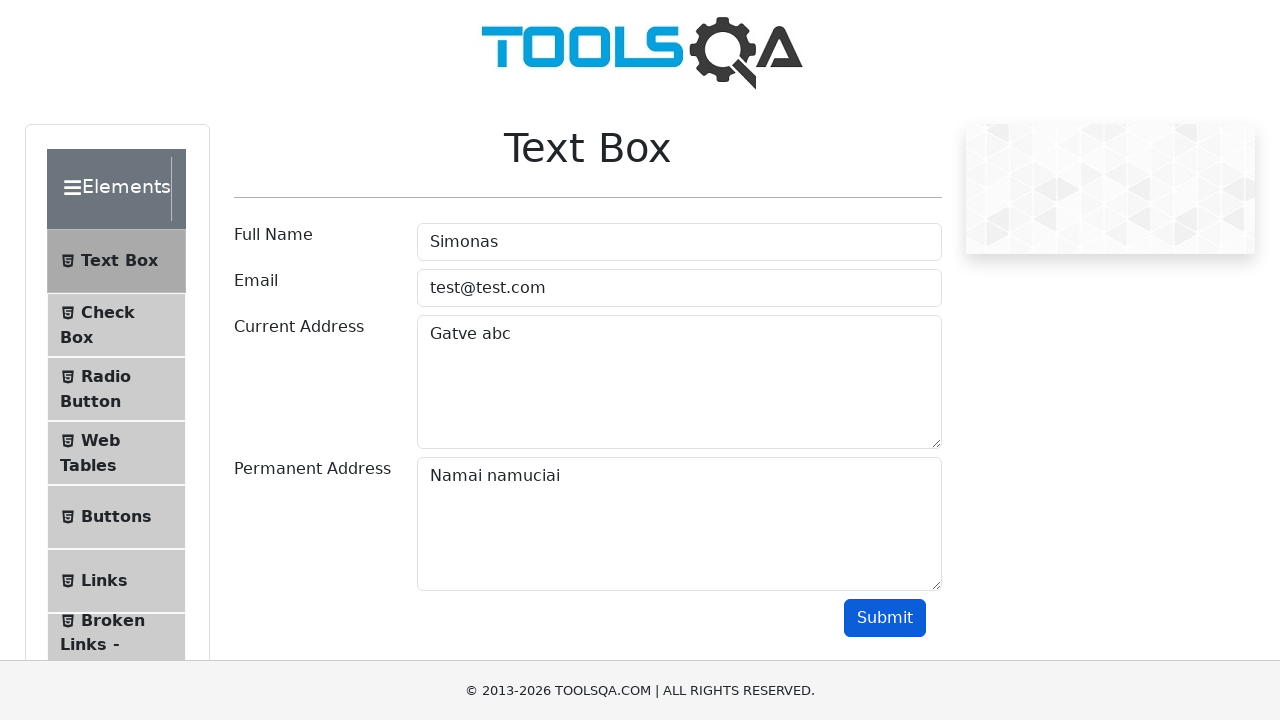

Verified that output current address contains 'Gatve abc'
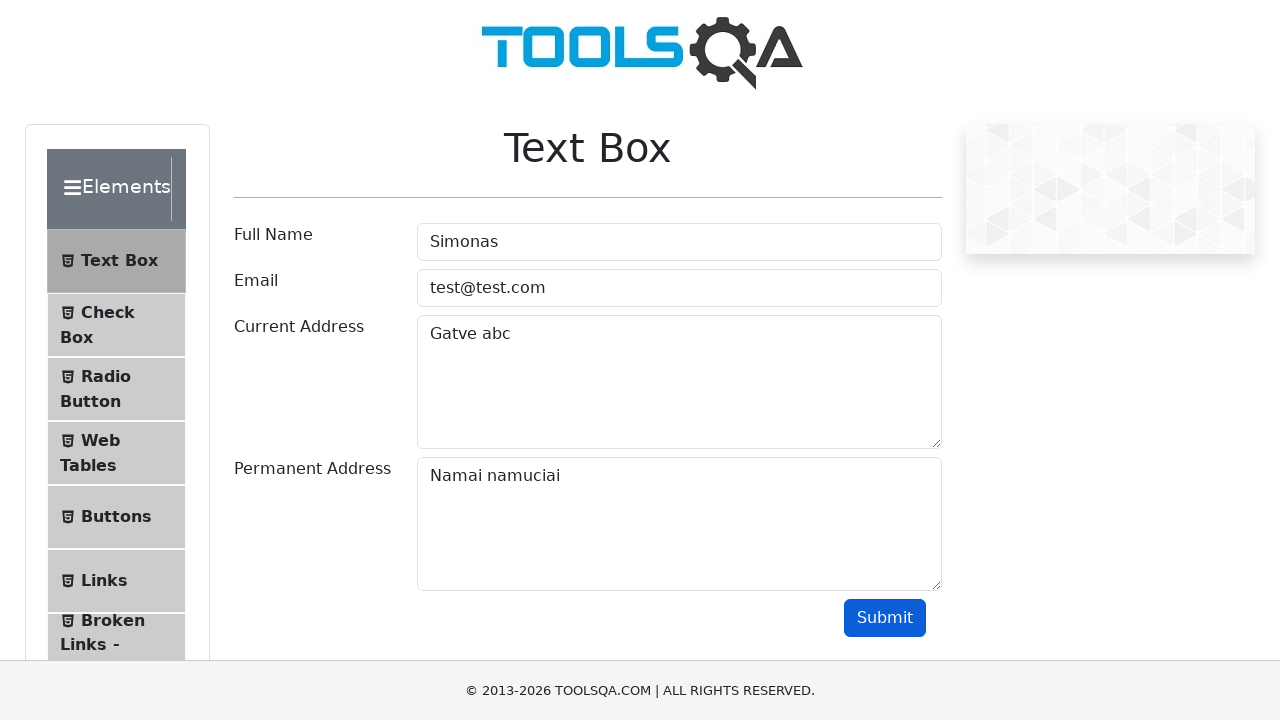

Verified that output permanent address contains 'Namai namuciai'
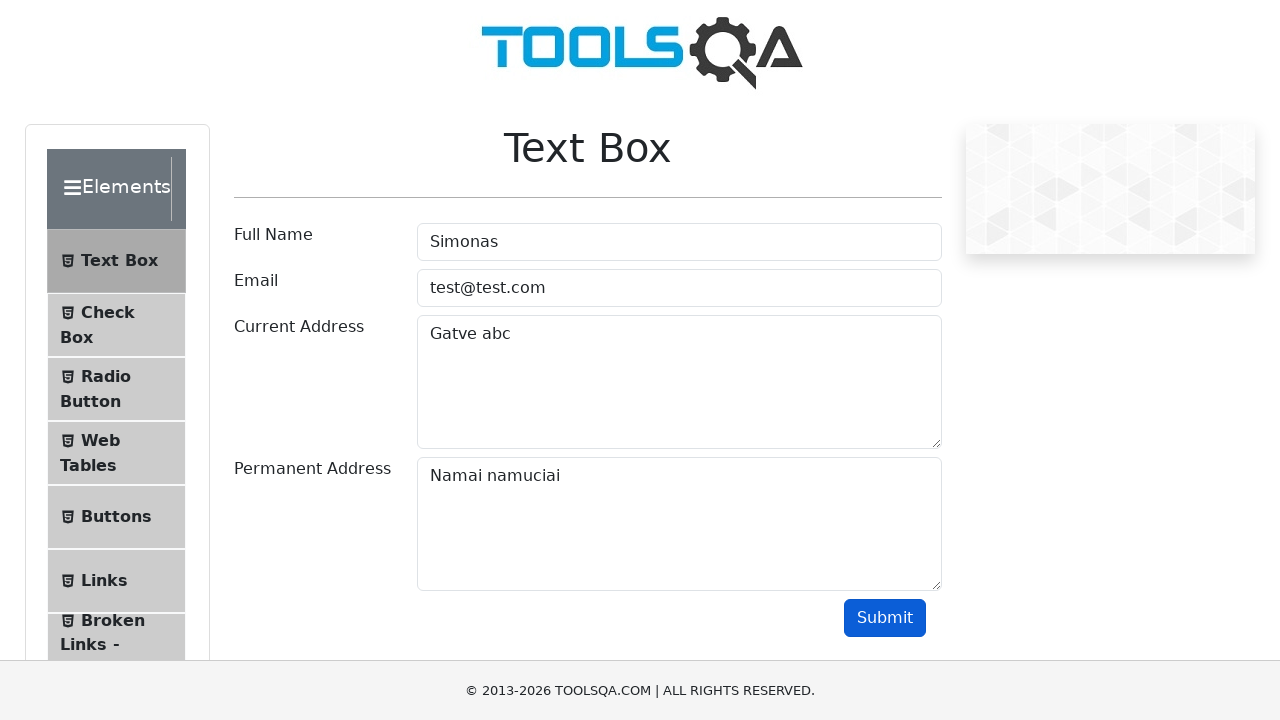

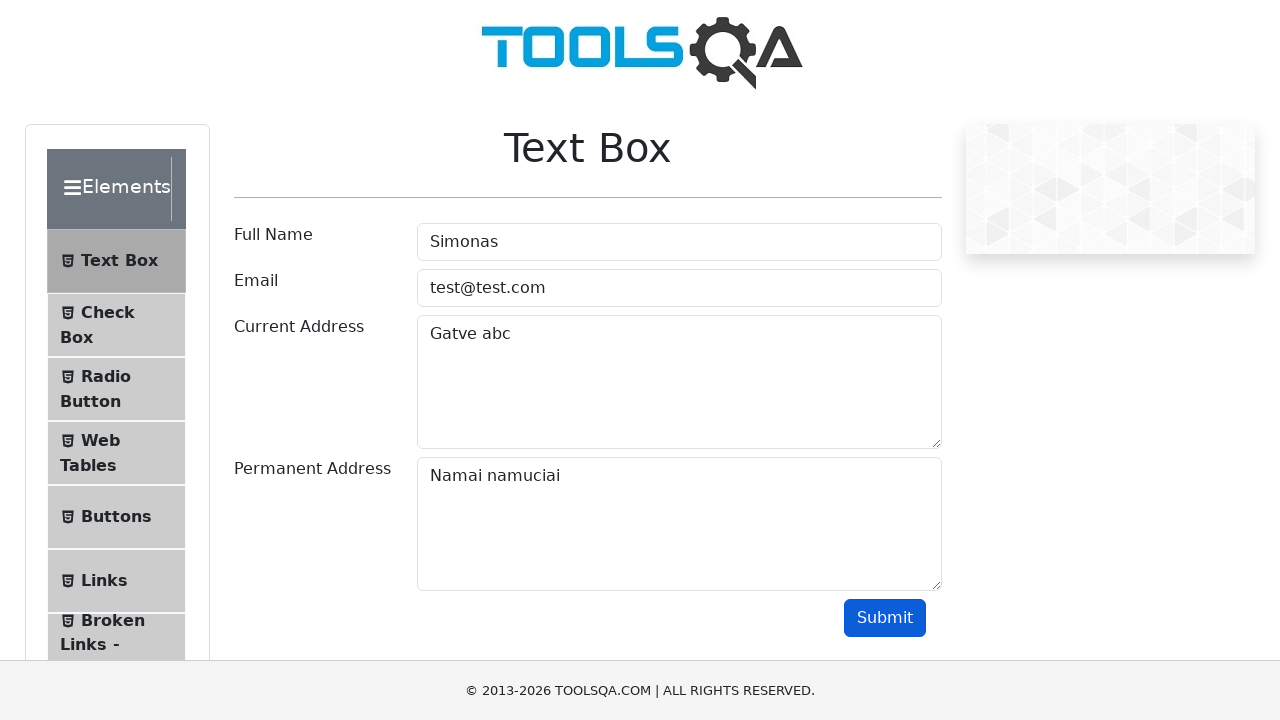